Tests that edits are saved when the input field loses focus (blur event)

Starting URL: https://demo.playwright.dev/todomvc

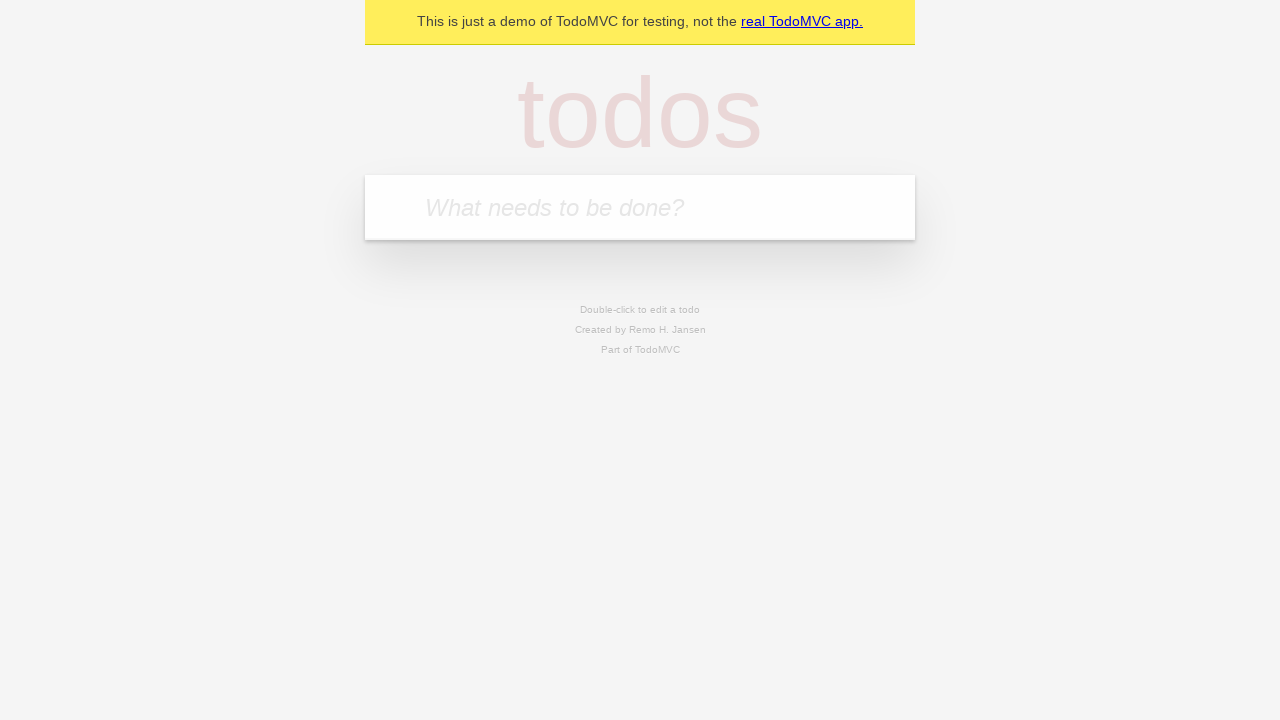

Filled input field with 'buy some cheese' on internal:attr=[placeholder="What needs to be done?"i]
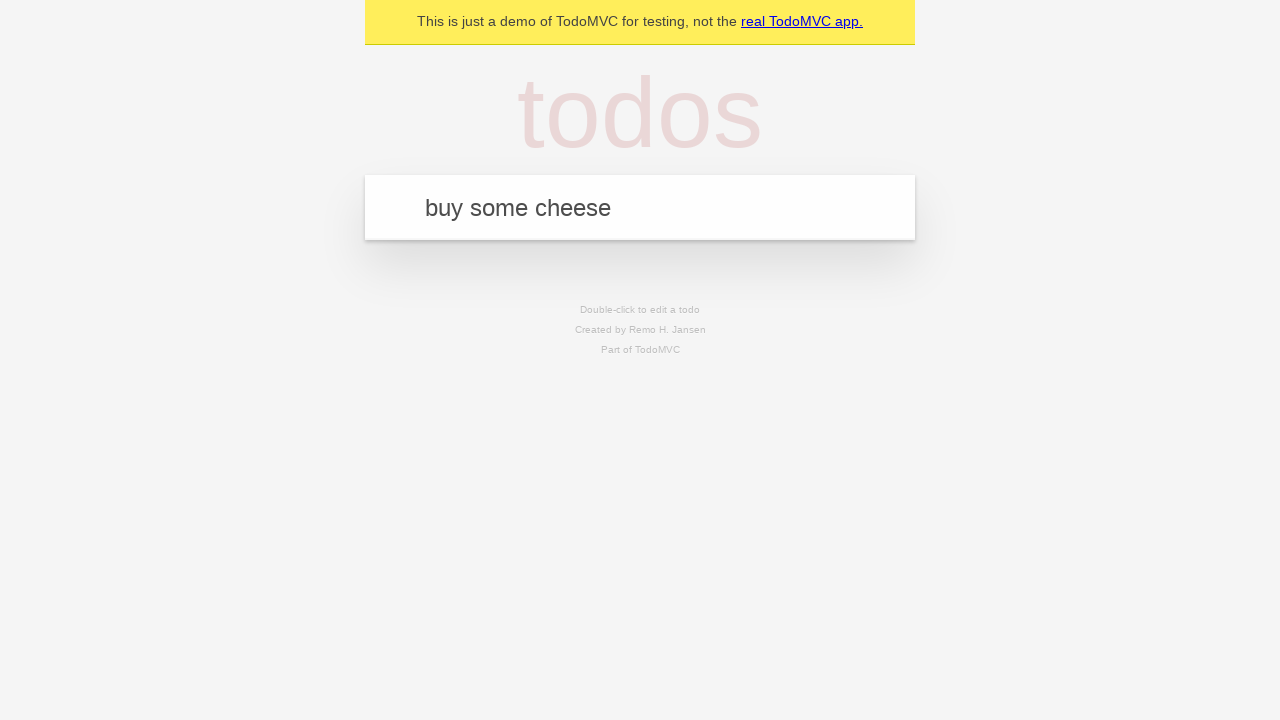

Pressed Enter to create first todo item on internal:attr=[placeholder="What needs to be done?"i]
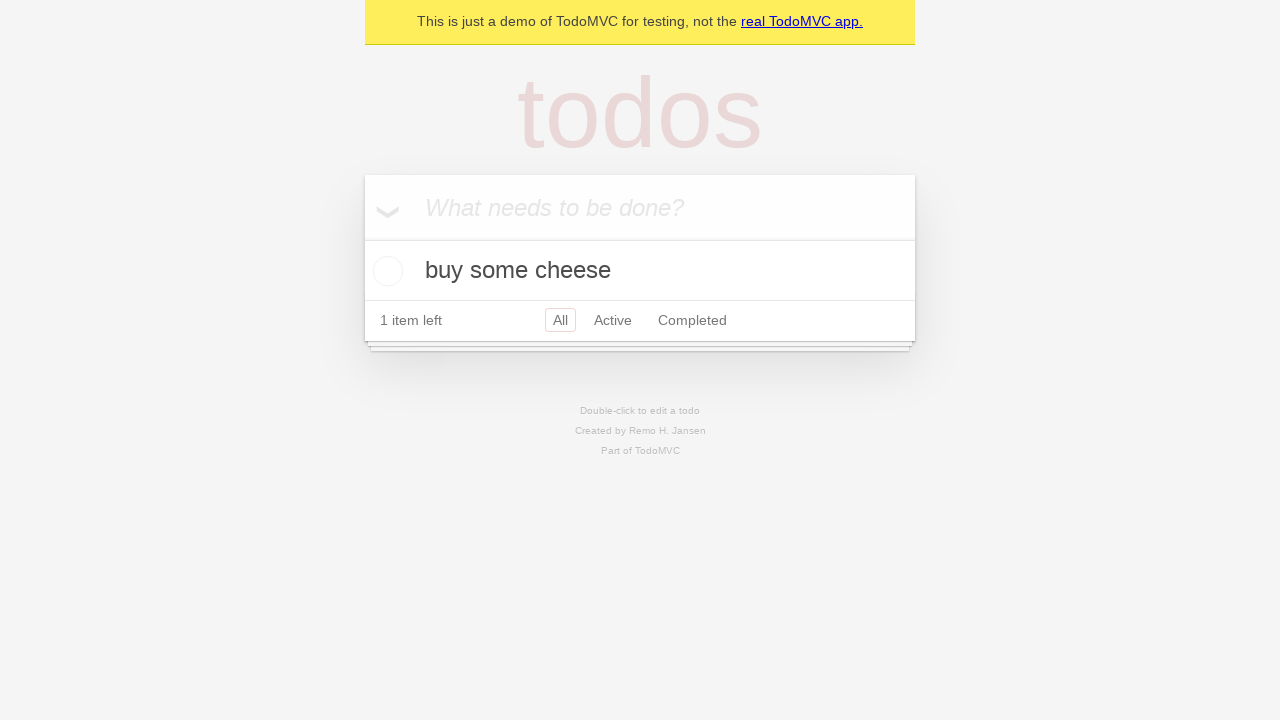

Filled input field with 'feed the cat' on internal:attr=[placeholder="What needs to be done?"i]
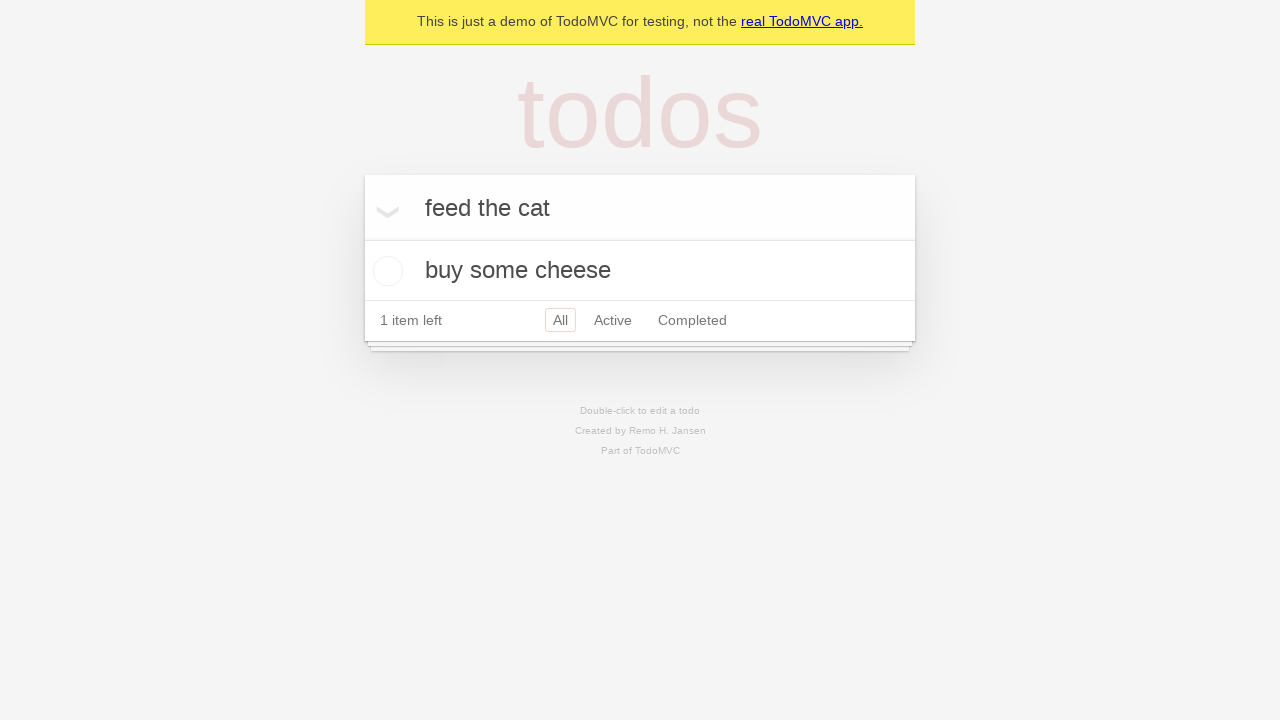

Pressed Enter to create second todo item on internal:attr=[placeholder="What needs to be done?"i]
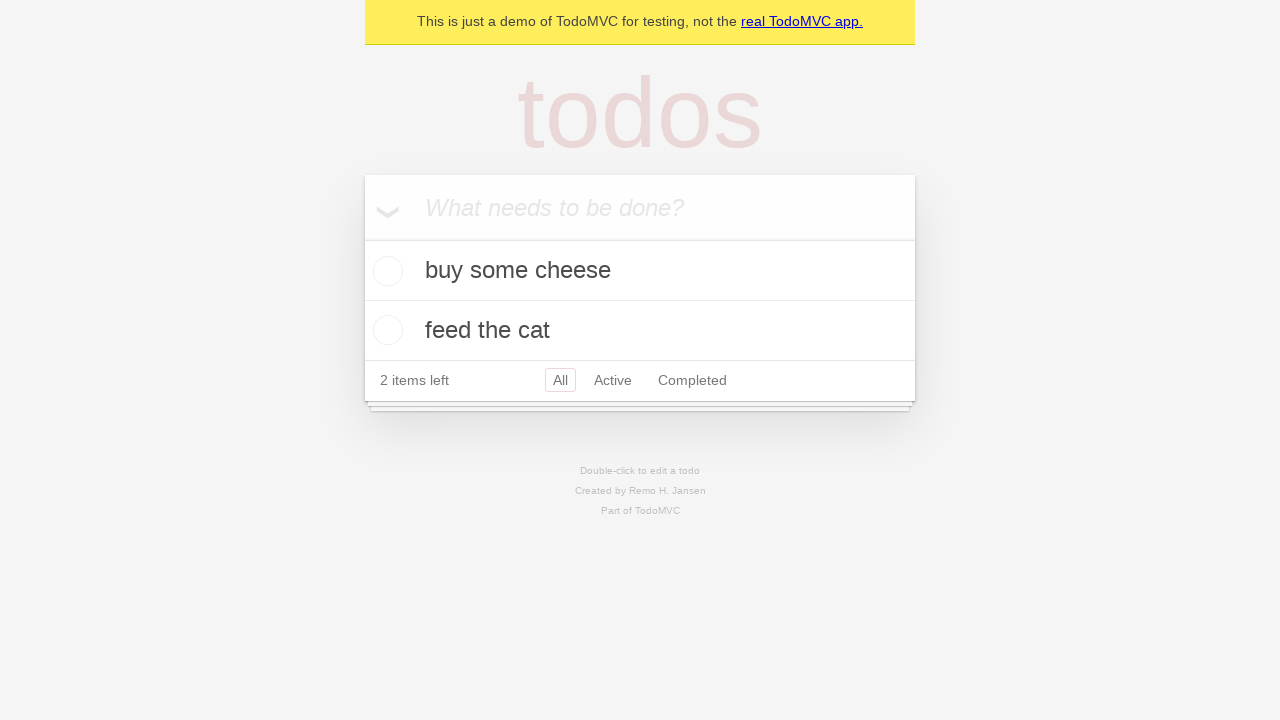

Filled input field with 'book a doctors appointment' on internal:attr=[placeholder="What needs to be done?"i]
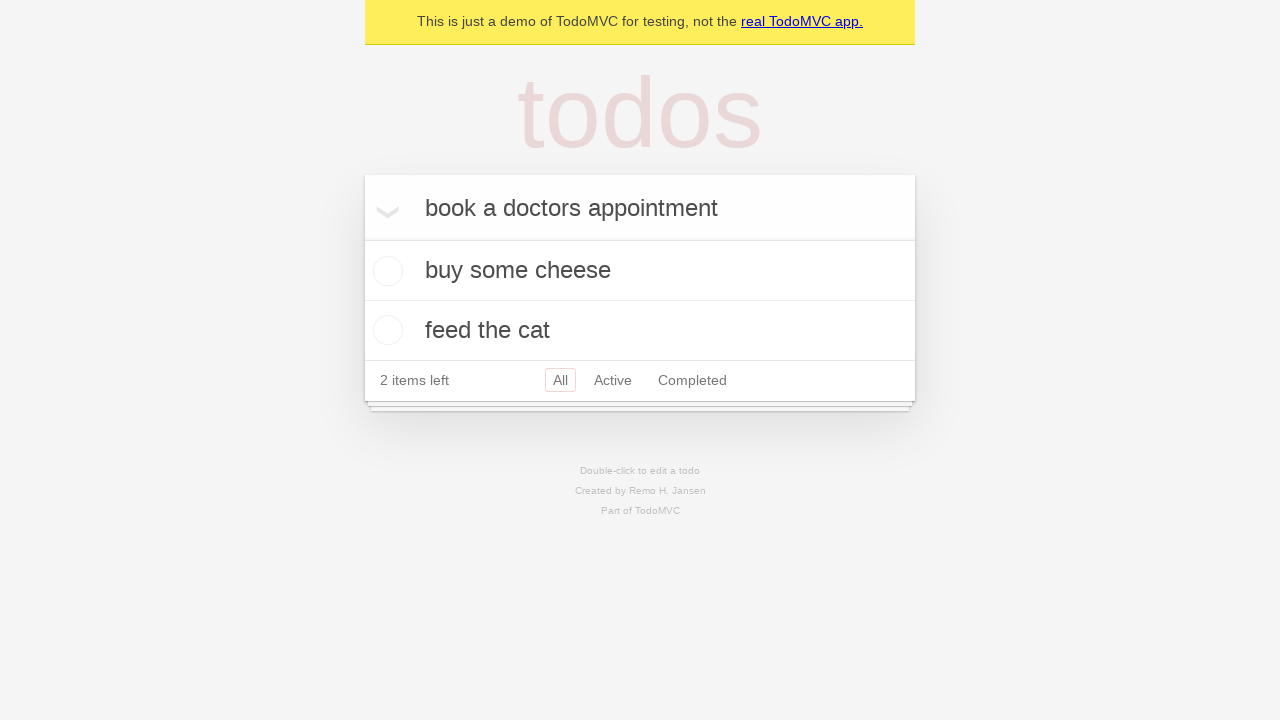

Pressed Enter to create third todo item on internal:attr=[placeholder="What needs to be done?"i]
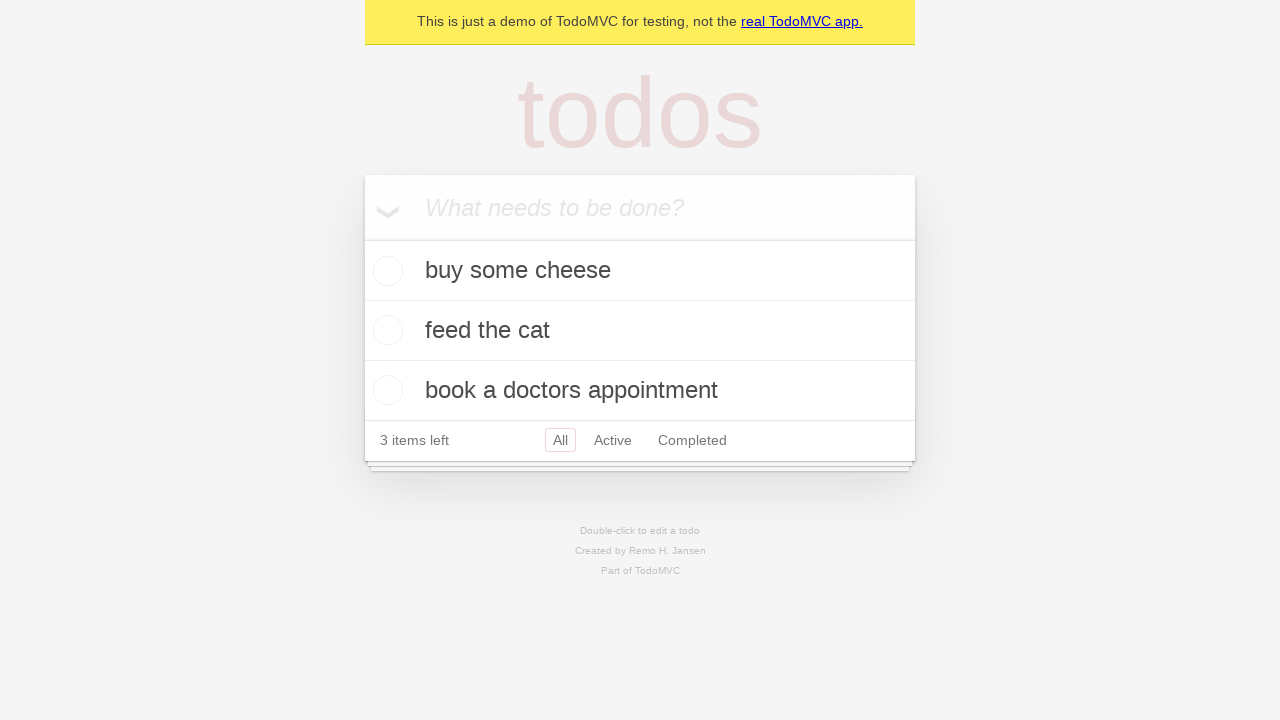

Double-clicked second todo item to enter edit mode at (640, 331) on internal:testid=[data-testid="todo-item"s] >> nth=1
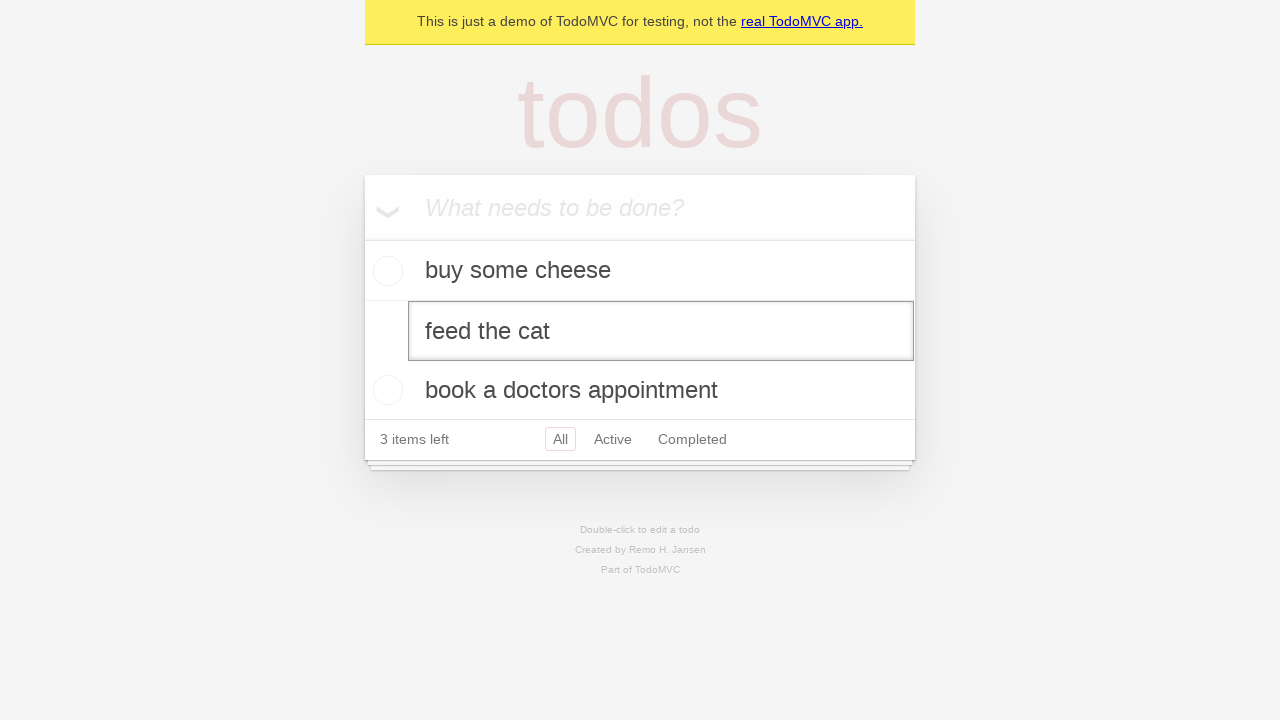

Edited todo item text to 'buy some sausages' on internal:testid=[data-testid="todo-item"s] >> nth=1 >> internal:role=textbox[nam
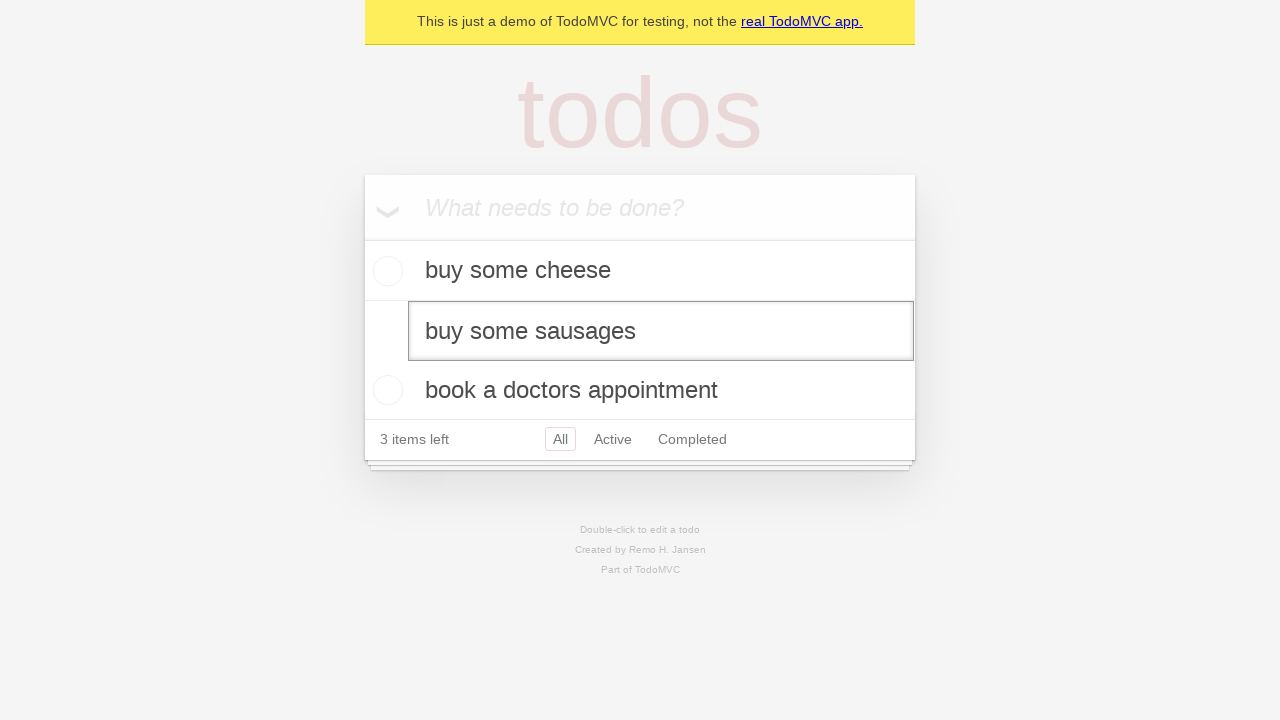

Dispatched blur event to save edited todo item
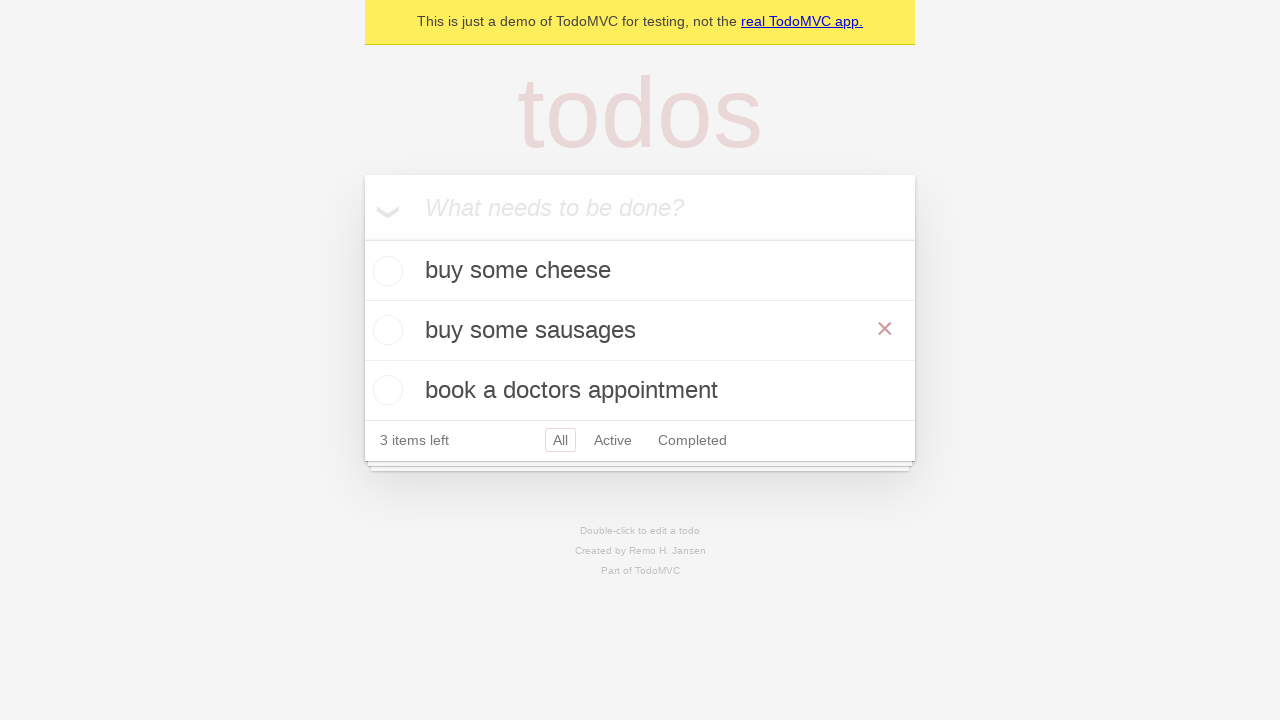

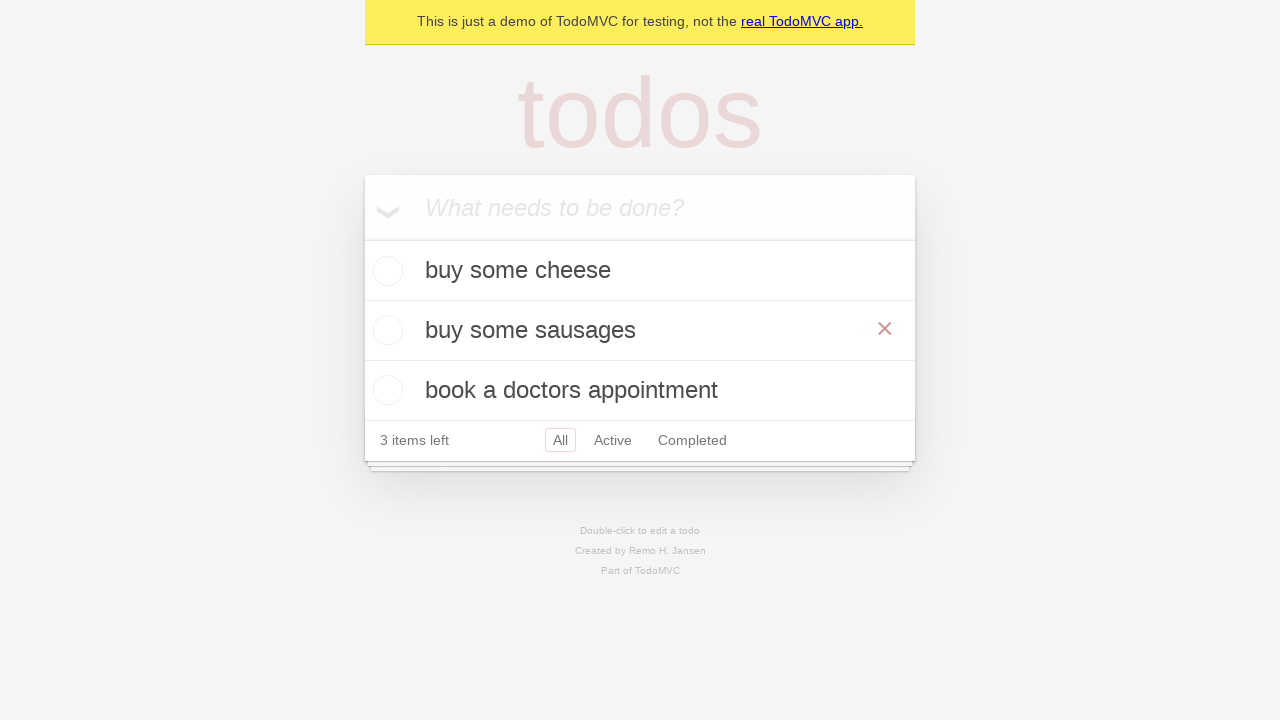